Tests file upload functionality on the registration page by selecting a file using the file input element

Starting URL: https://demo.automationtesting.in/Register.html

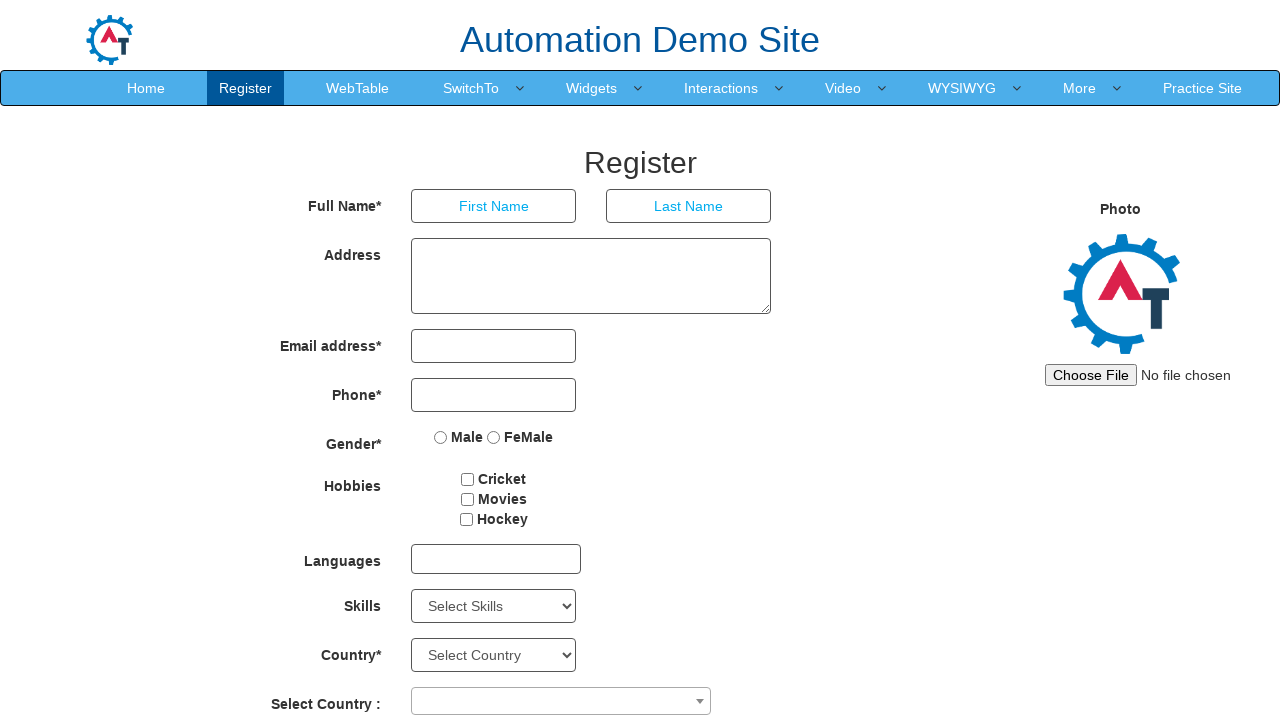

Created temporary test file for upload at /tmp/test_upload_document.txt
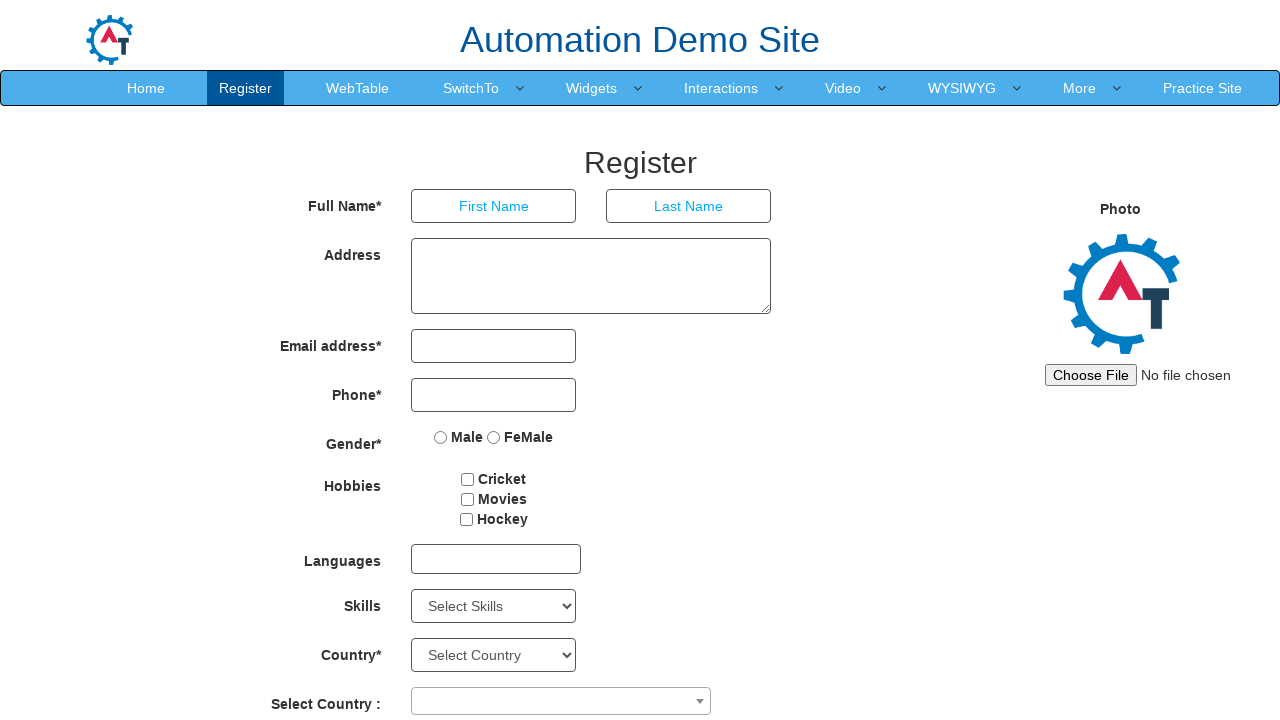

Selected test file using file input element on registration page
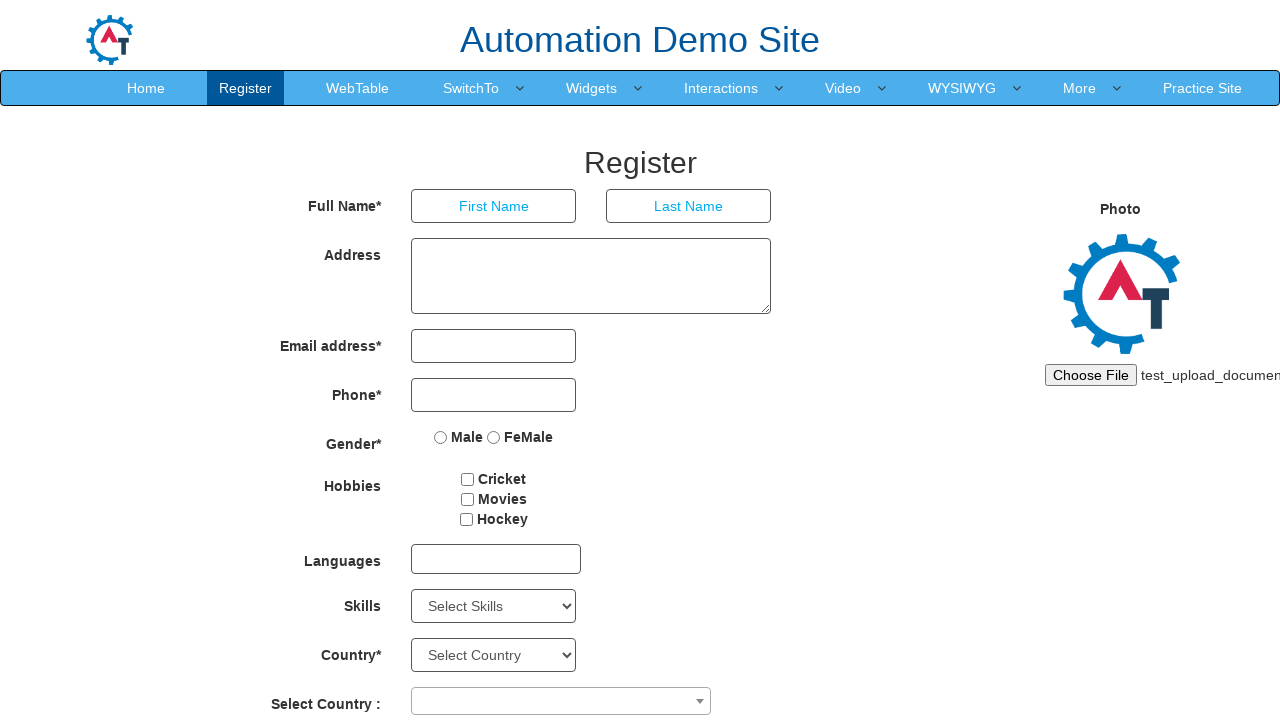

Waited 1 second for upload to register
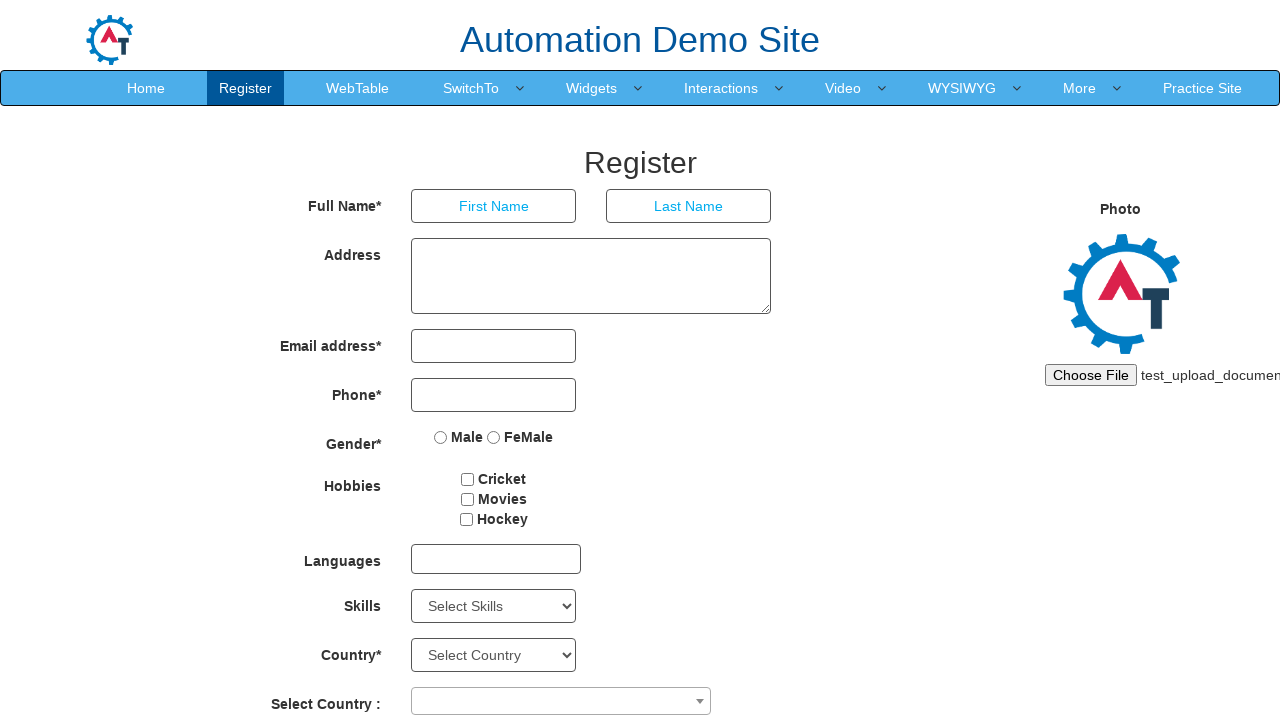

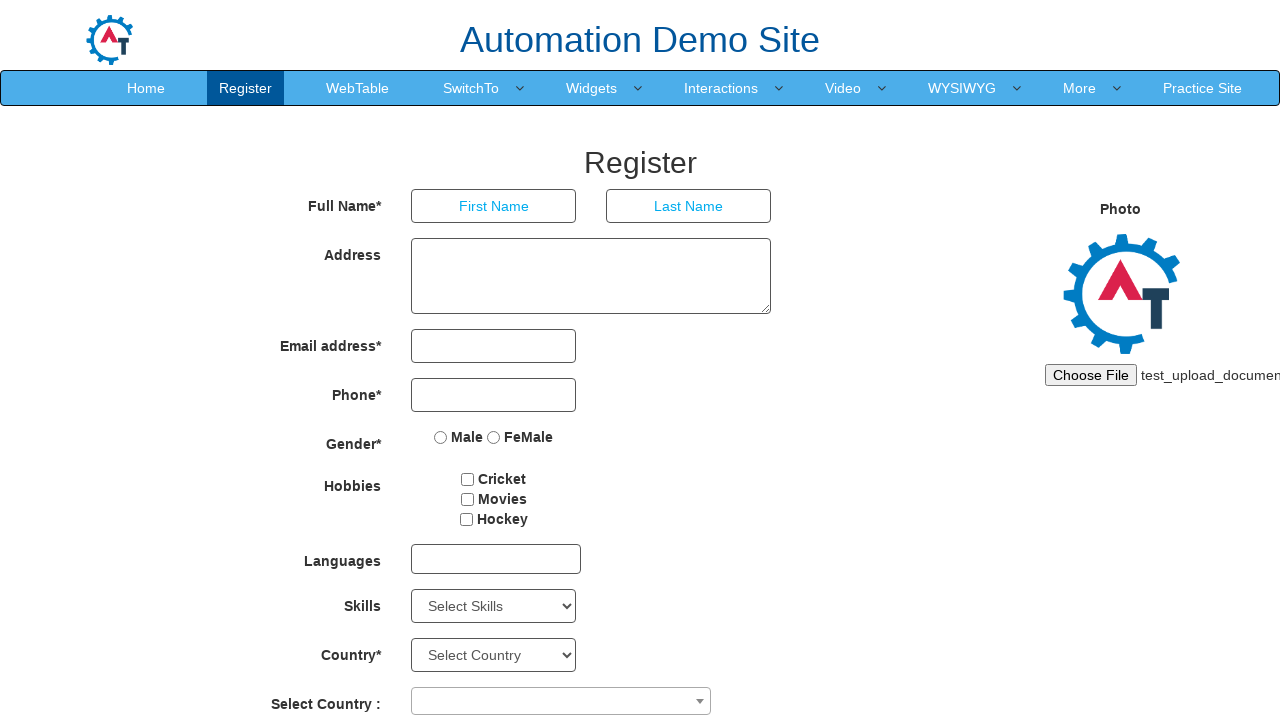